Tests form interaction on registration page by filling the first name field and clicking the forgotten password link using Actions API

Starting URL: https://naveenautomationlabs.com/opencart/index.php?route=account/register

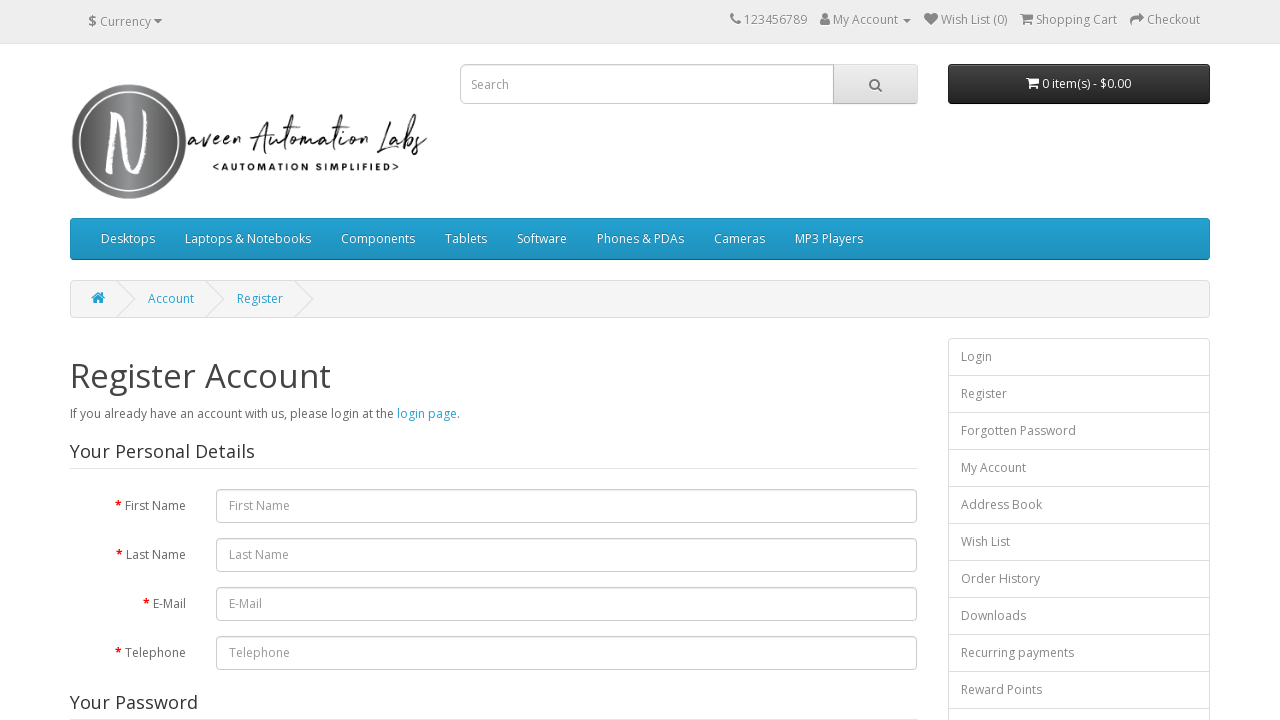

Filled first name field with 'Gajendra Sharma' on #input-firstname
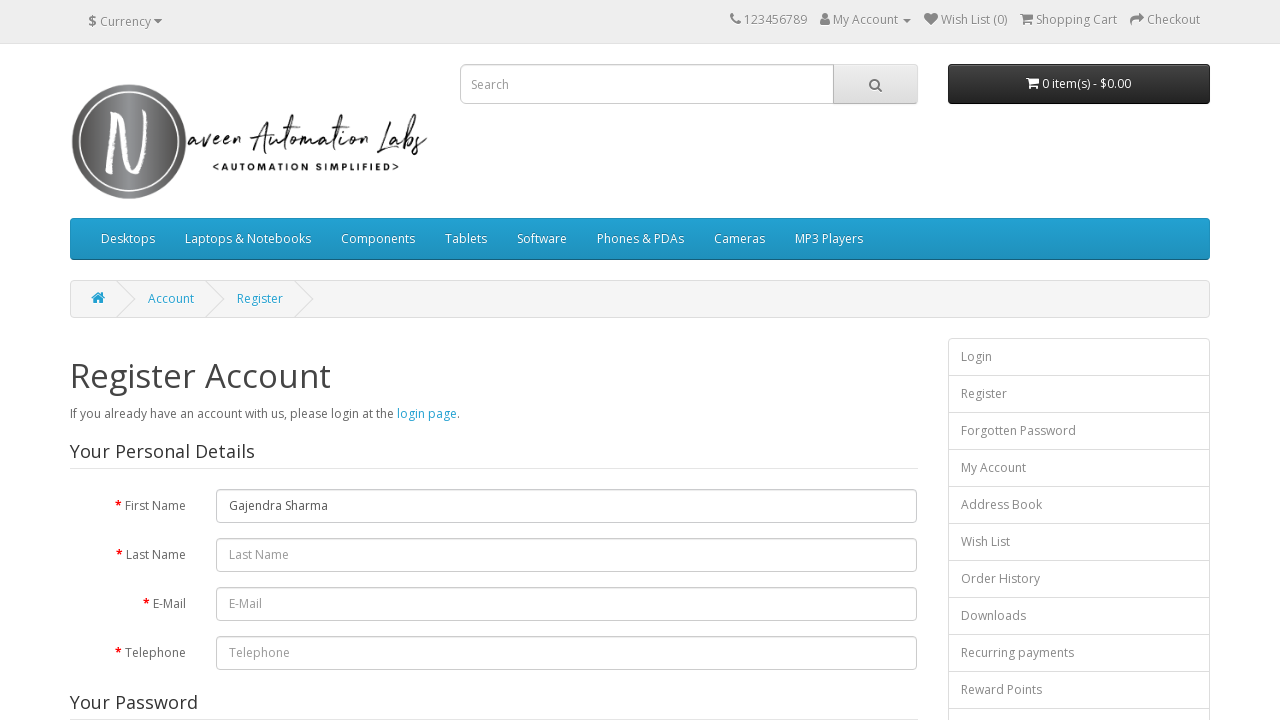

Clicked on Forgotten Password link at (1079, 431) on text=Forgotten Password
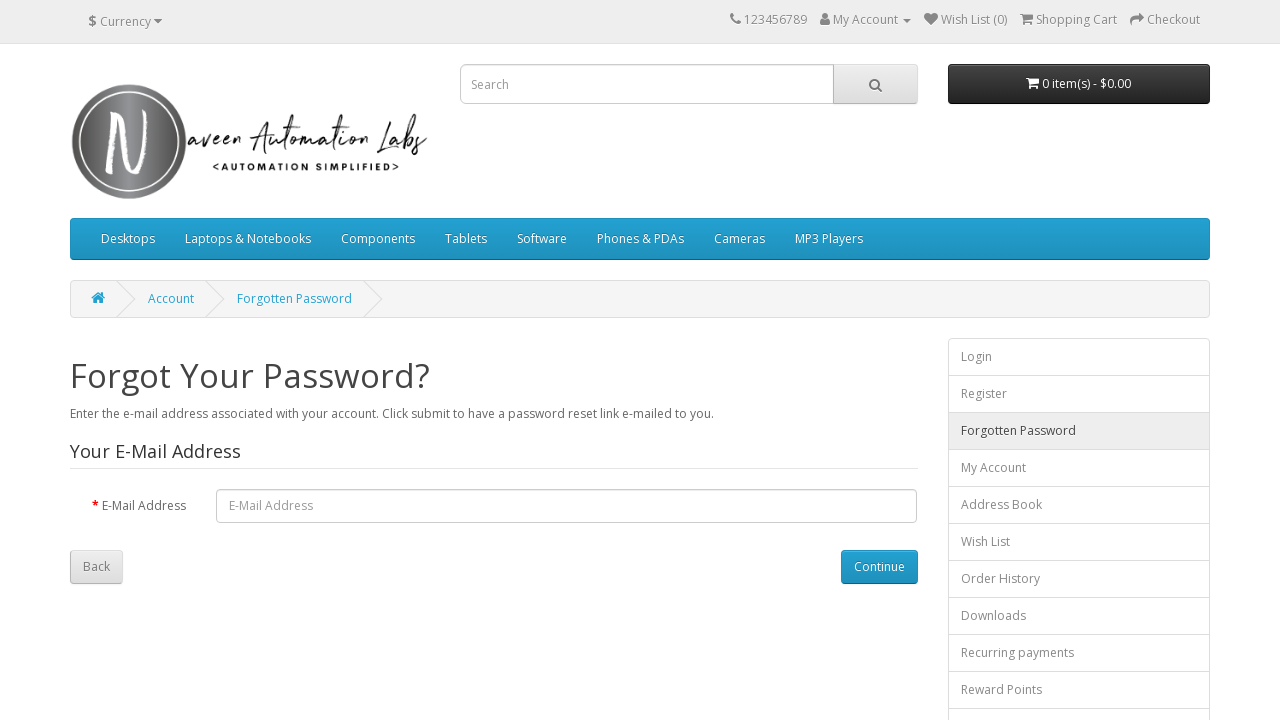

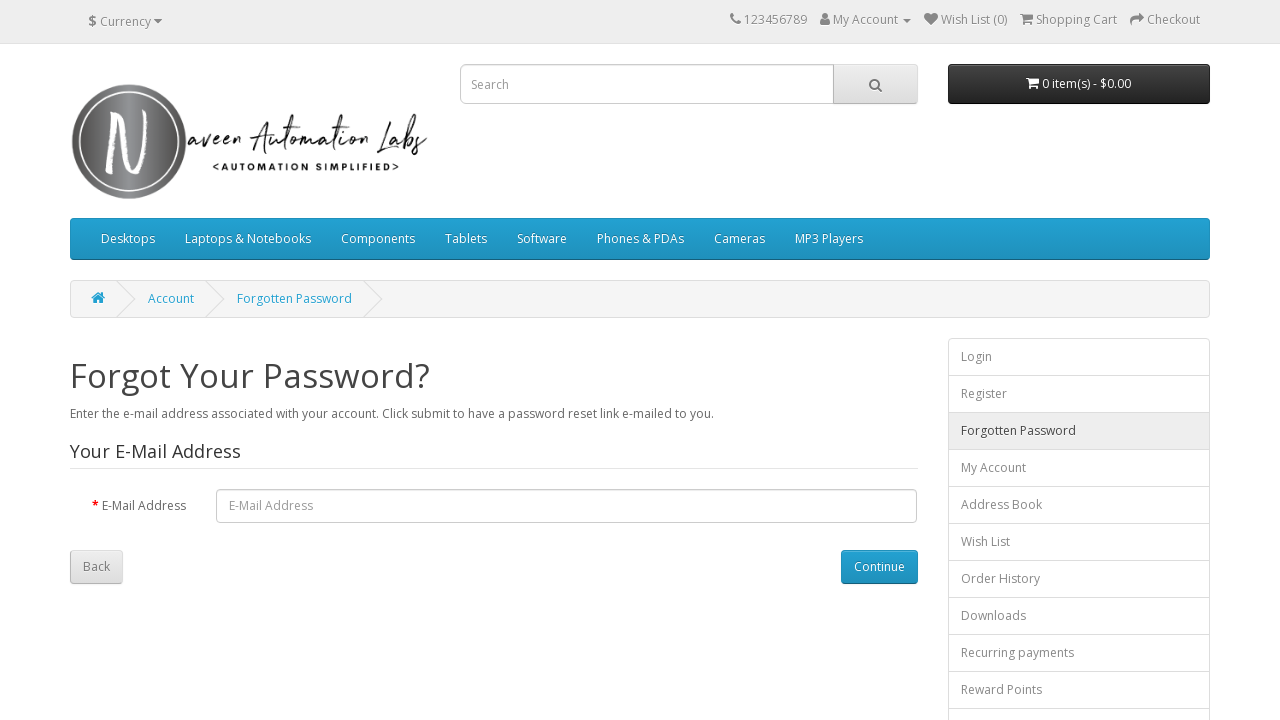